Tests radio button functionality by clicking through each radio button in a group to verify that only one can be selected at a time

Starting URL: http://www.echoecho.com/htmlforms10.htm

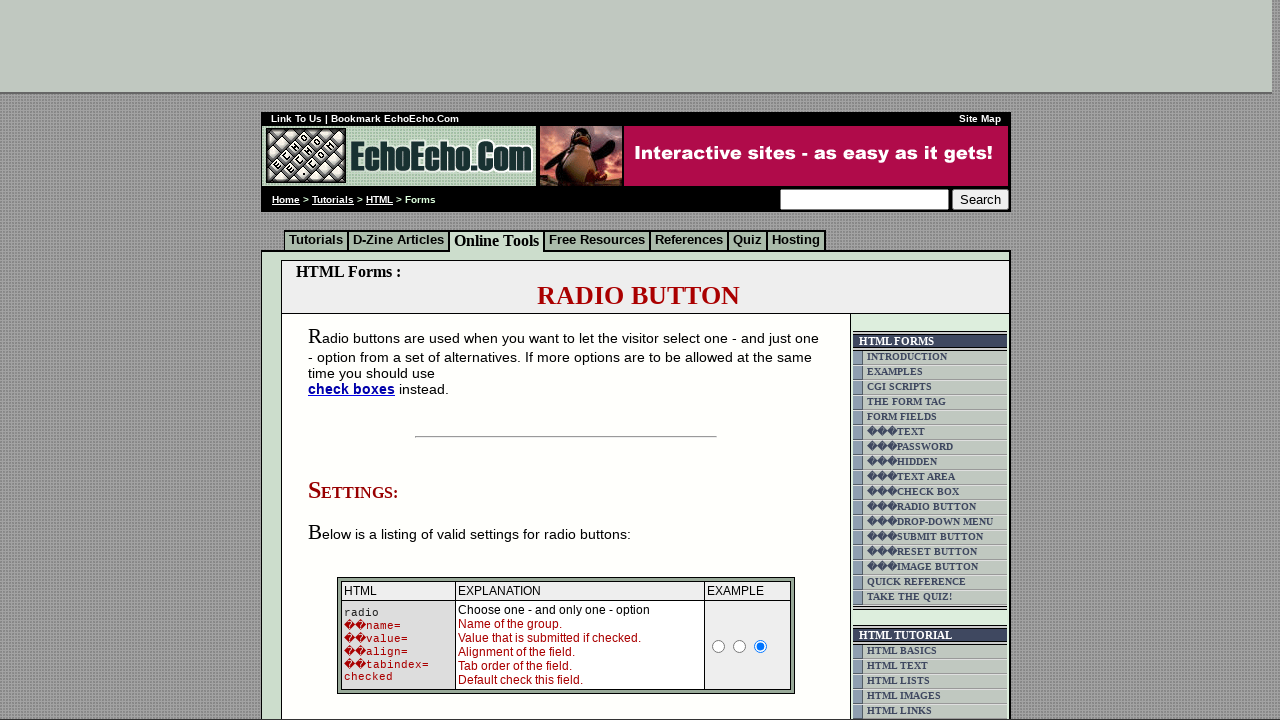

Waited for radio button group to load
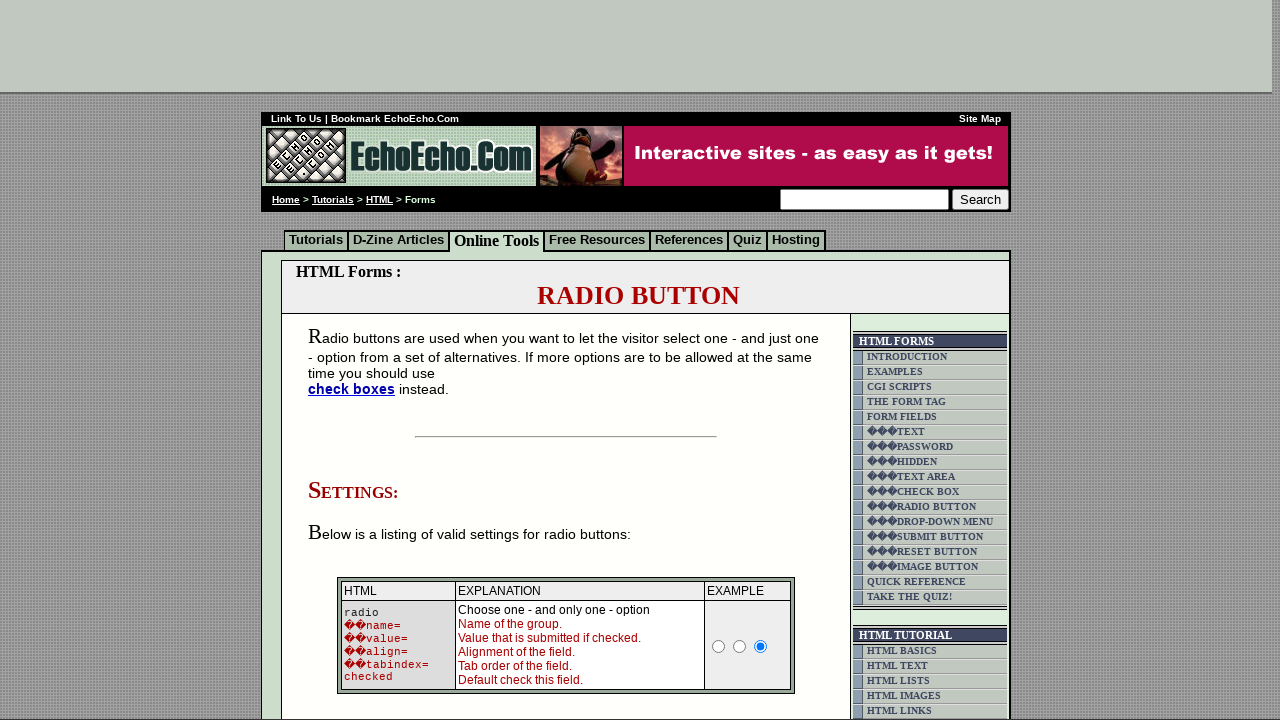

Located all radio buttons in group1
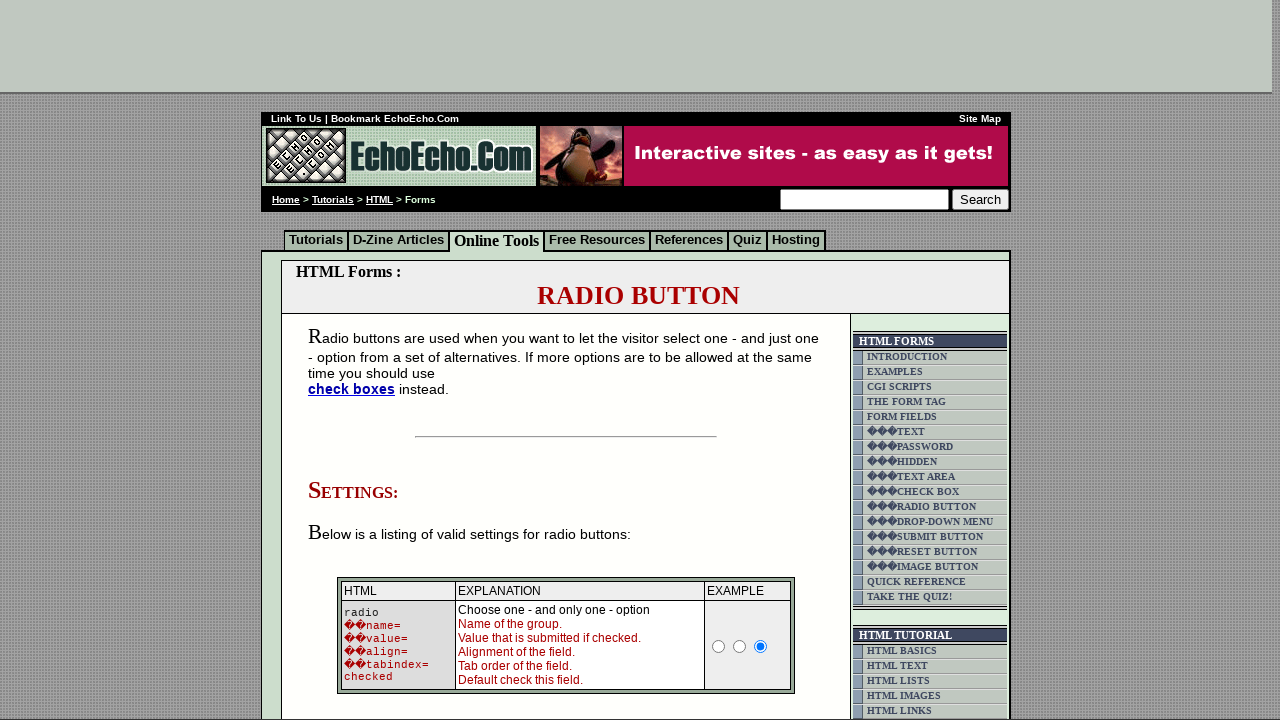

Found 3 radio buttons in the group
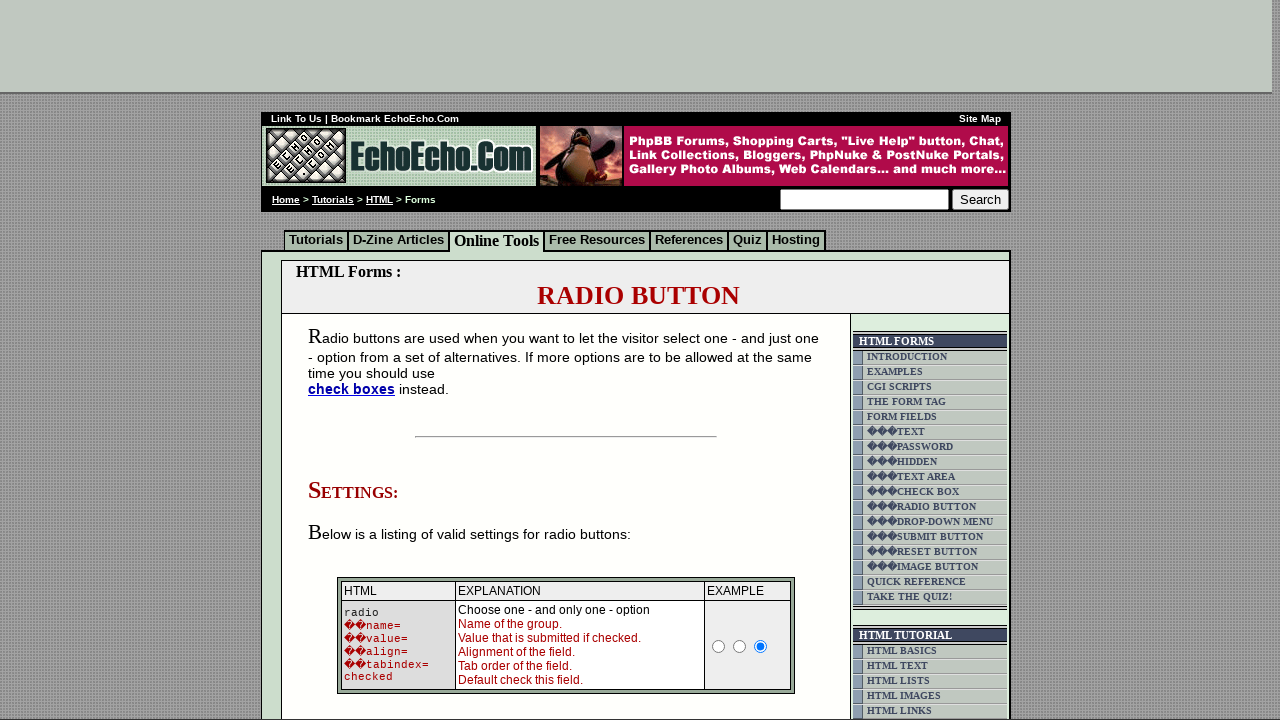

Clicked radio button 1 of 3 at (356, 360) on input[name='group1'] >> nth=0
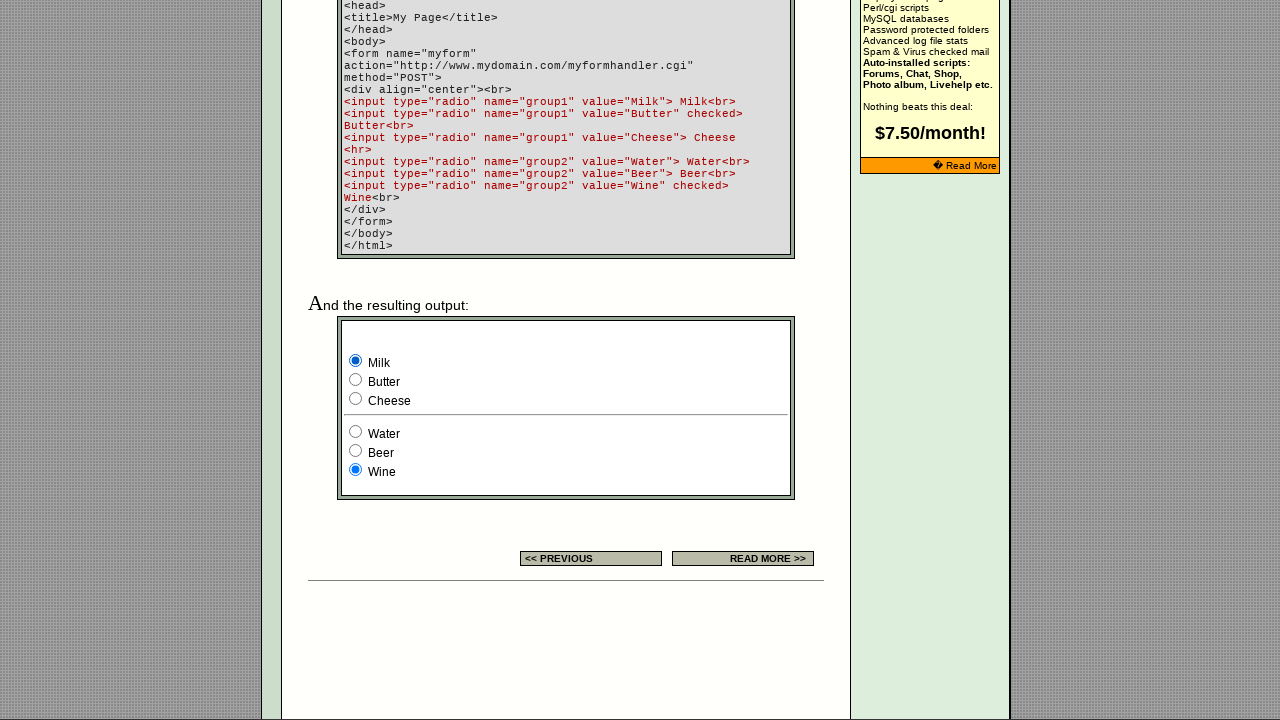

Clicked radio button 2 of 3 at (356, 380) on input[name='group1'] >> nth=1
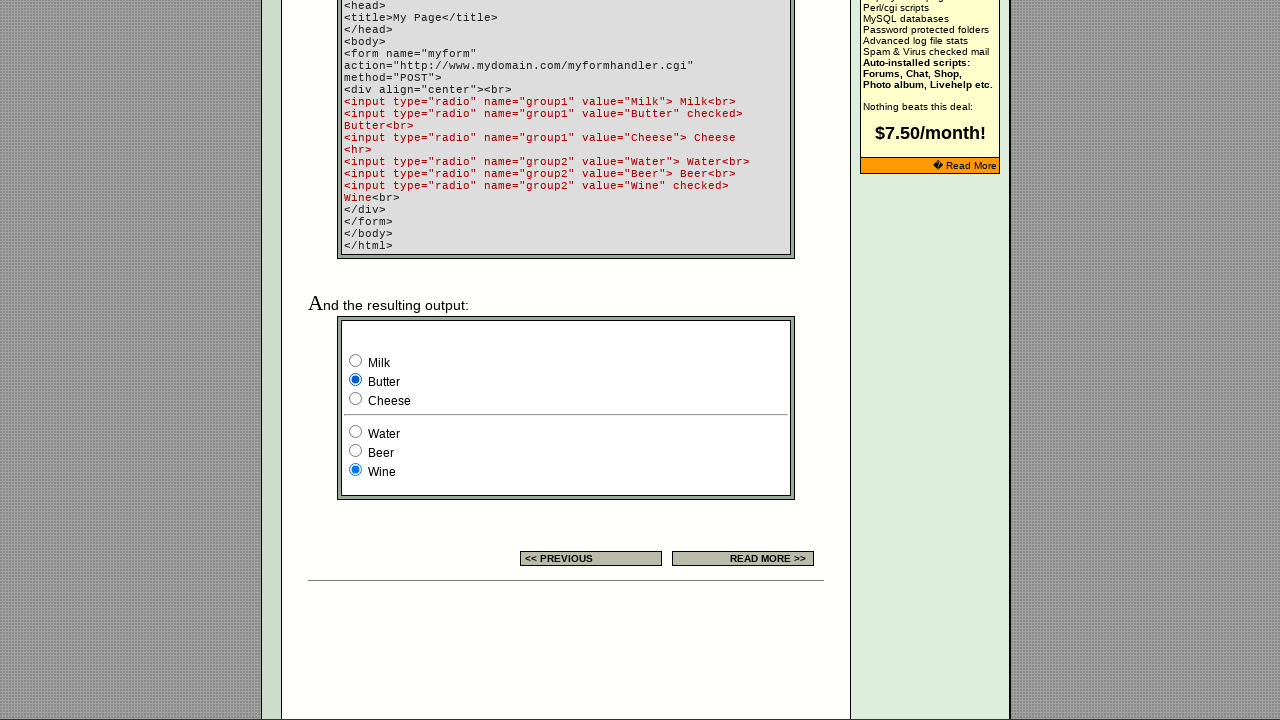

Clicked radio button 3 of 3 at (356, 398) on input[name='group1'] >> nth=2
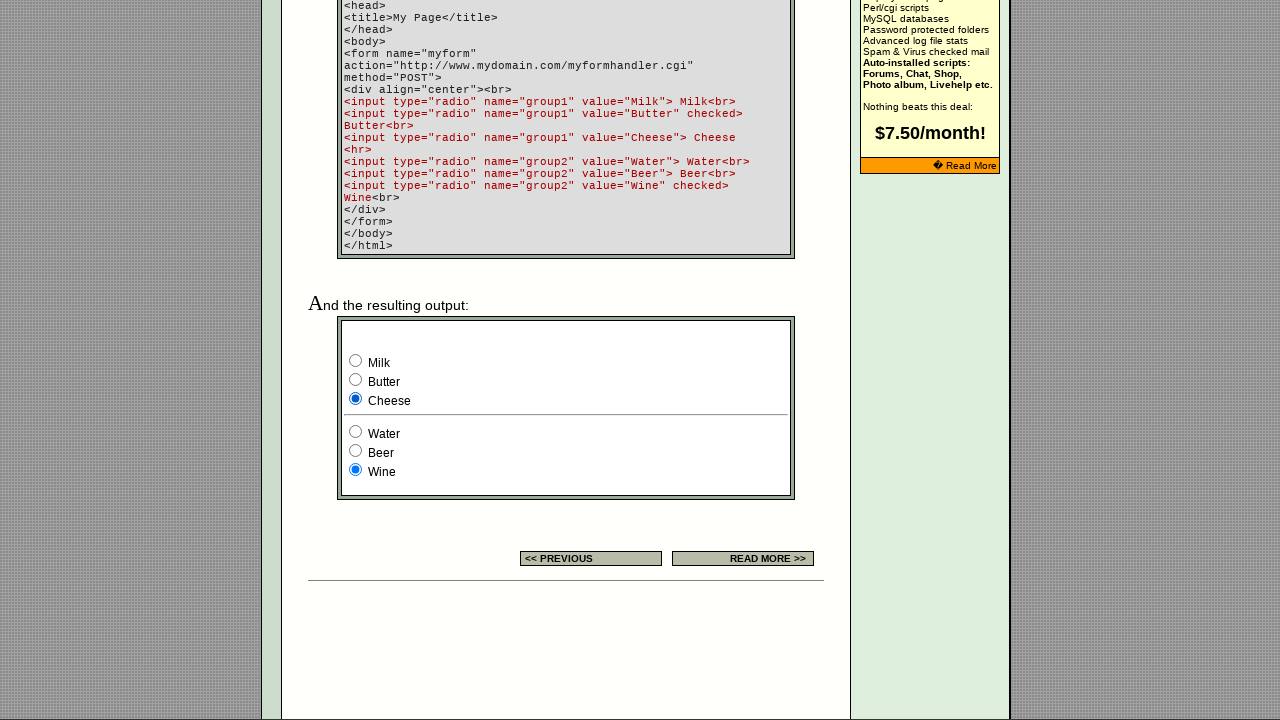

Waited 500ms to verify final radio button selection
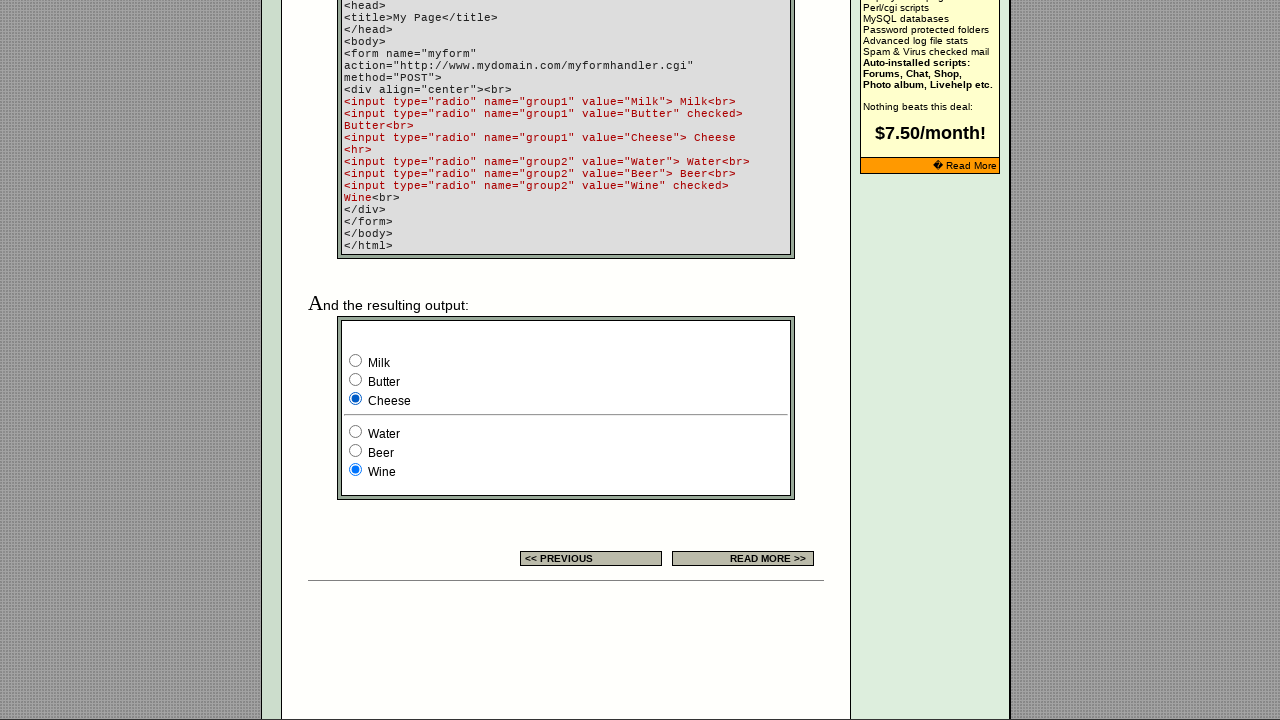

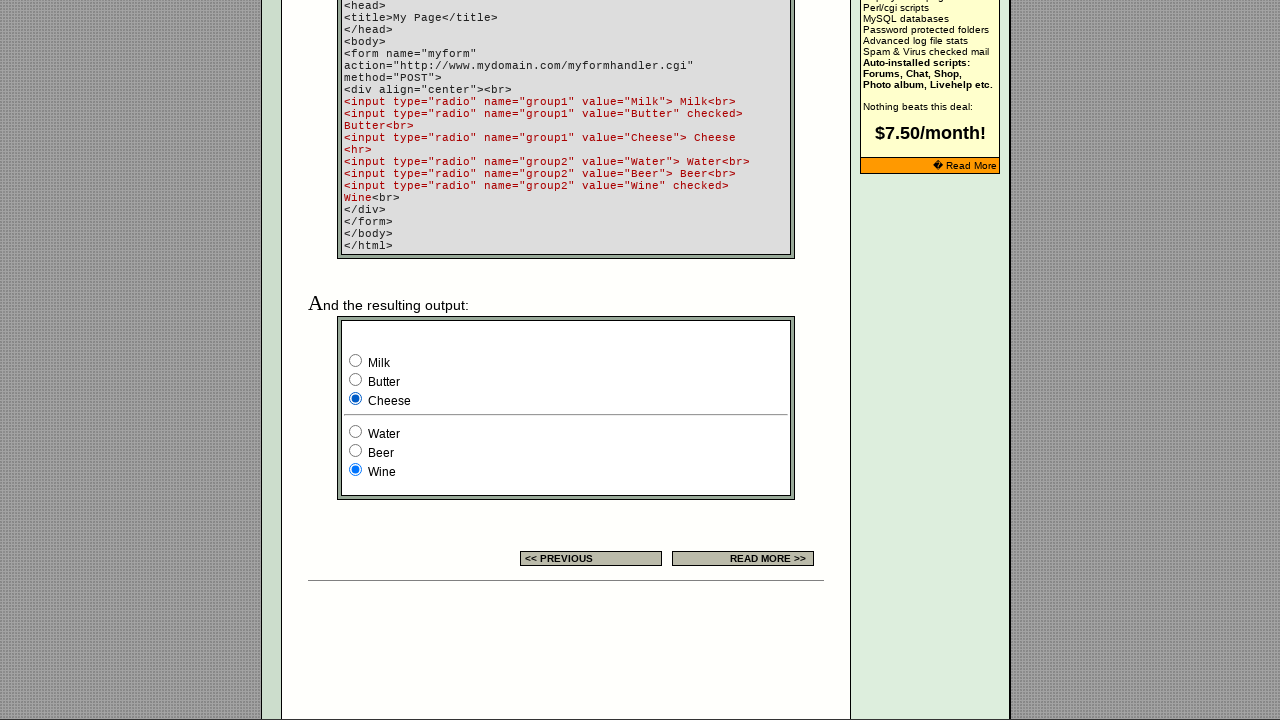